Tests window handling by clicking a link that opens a new window, extracting text from the child window, and using that text to fill a form field in the parent window

Starting URL: https://rahulshettyacademy.com/loginpagePractise/

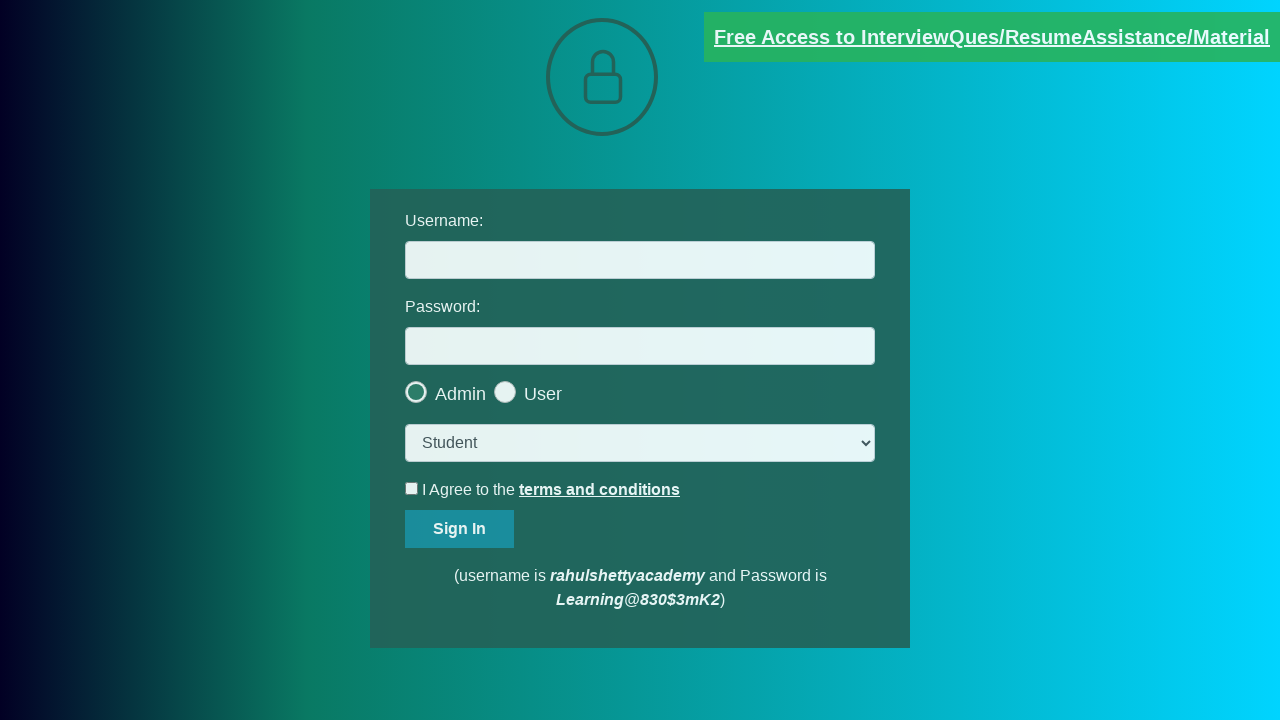

Clicked blinking text link to open new window at (992, 37) on xpath=//a[@class='blinkingText'][1]
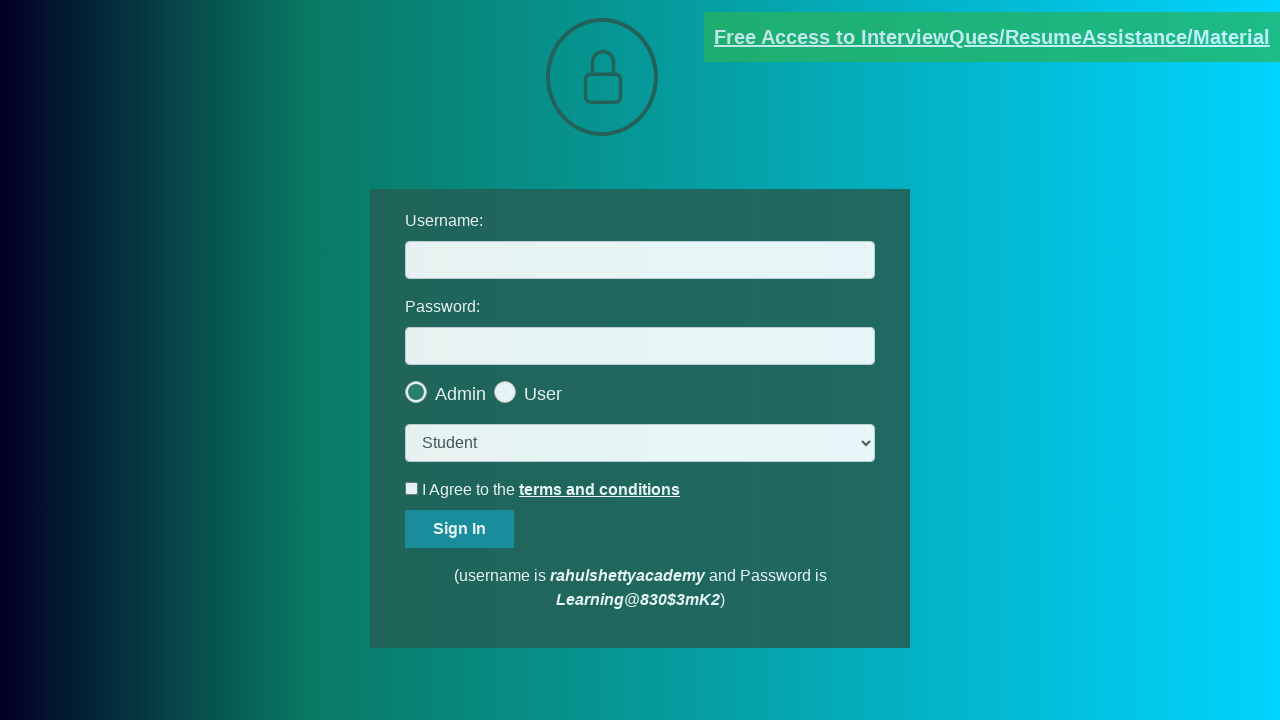

New window/tab opened and captured
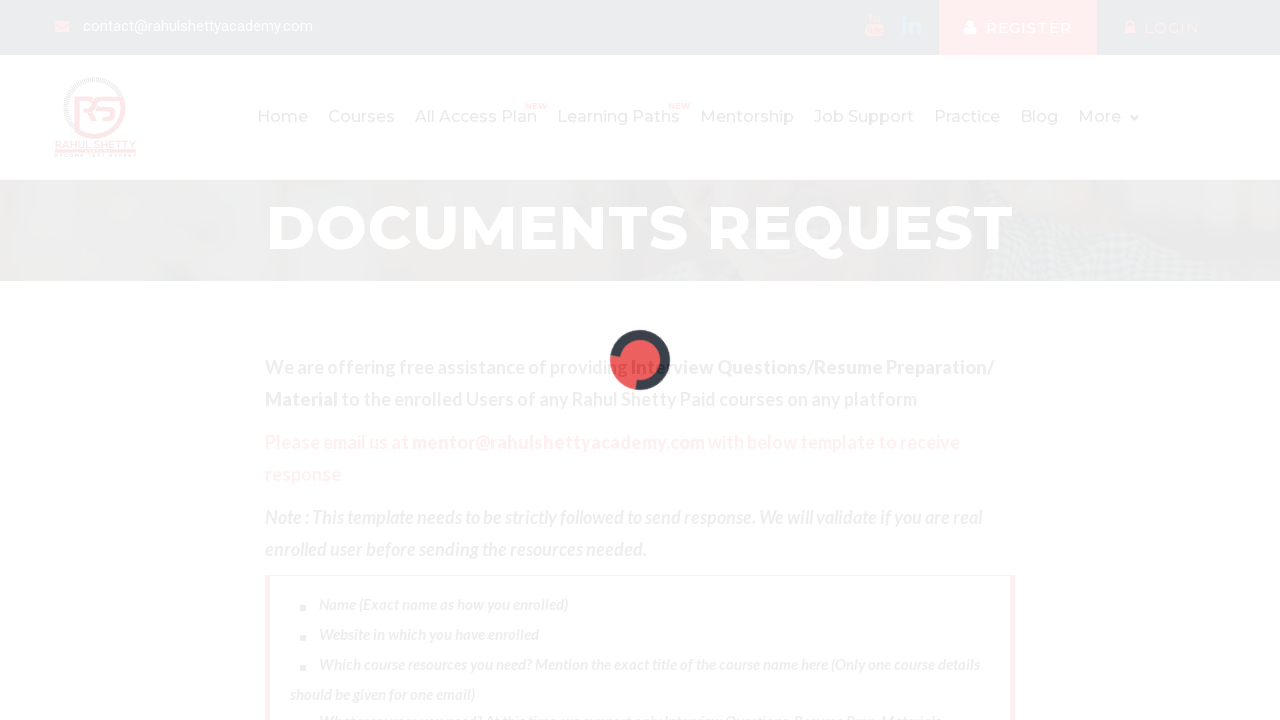

Extracted email text from child window
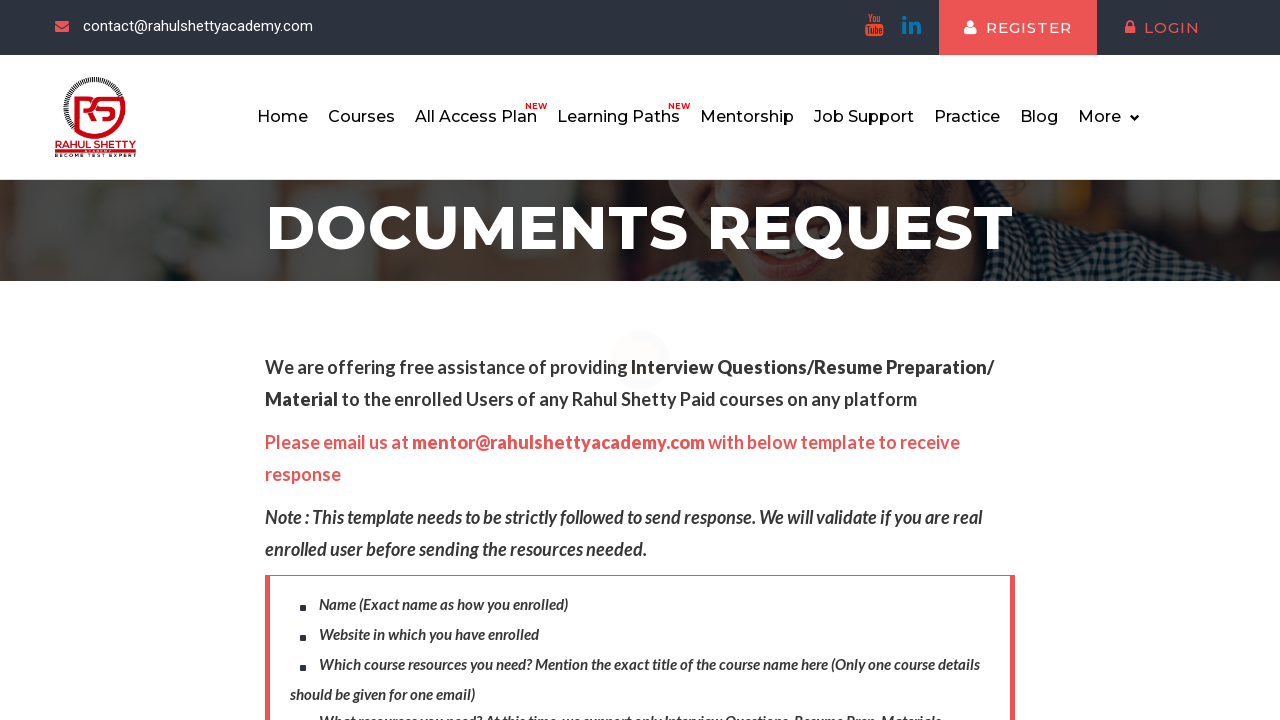

Parsed email ID from text: mentor@rahulshettyacademy.com
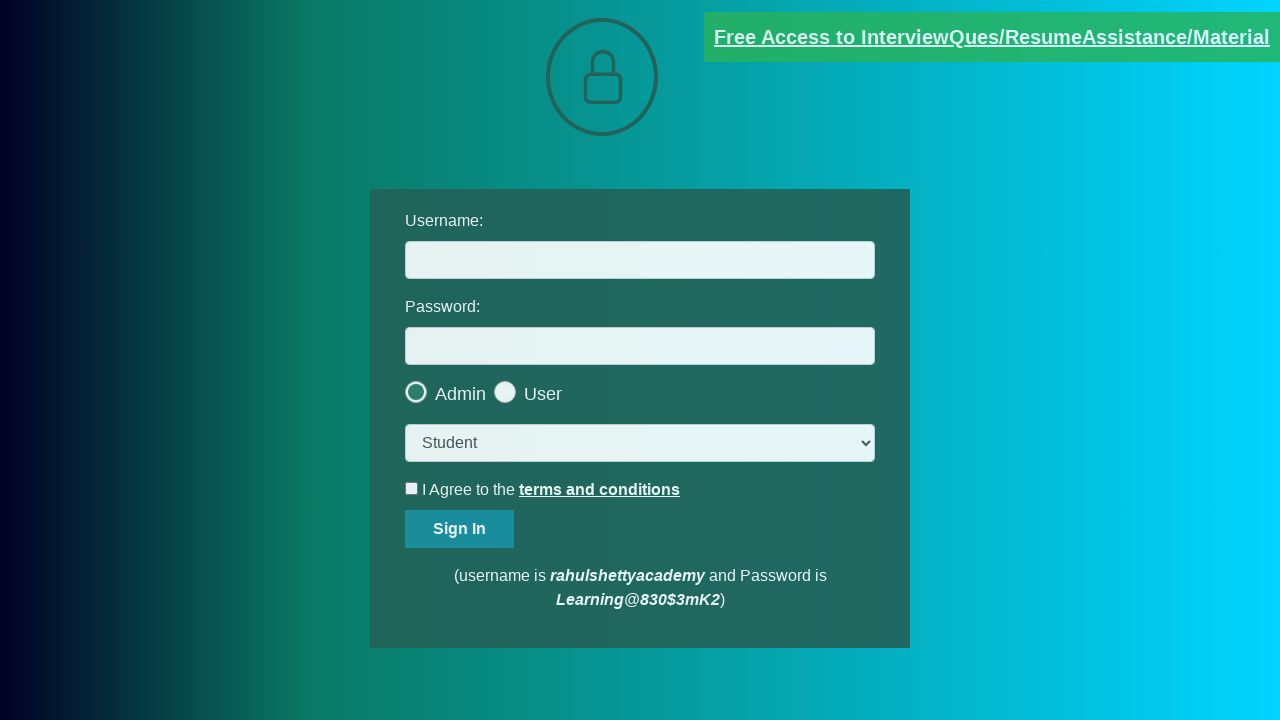

Filled username field with extracted email: mentor@rahulshettyacademy.com on //input[@name='username']
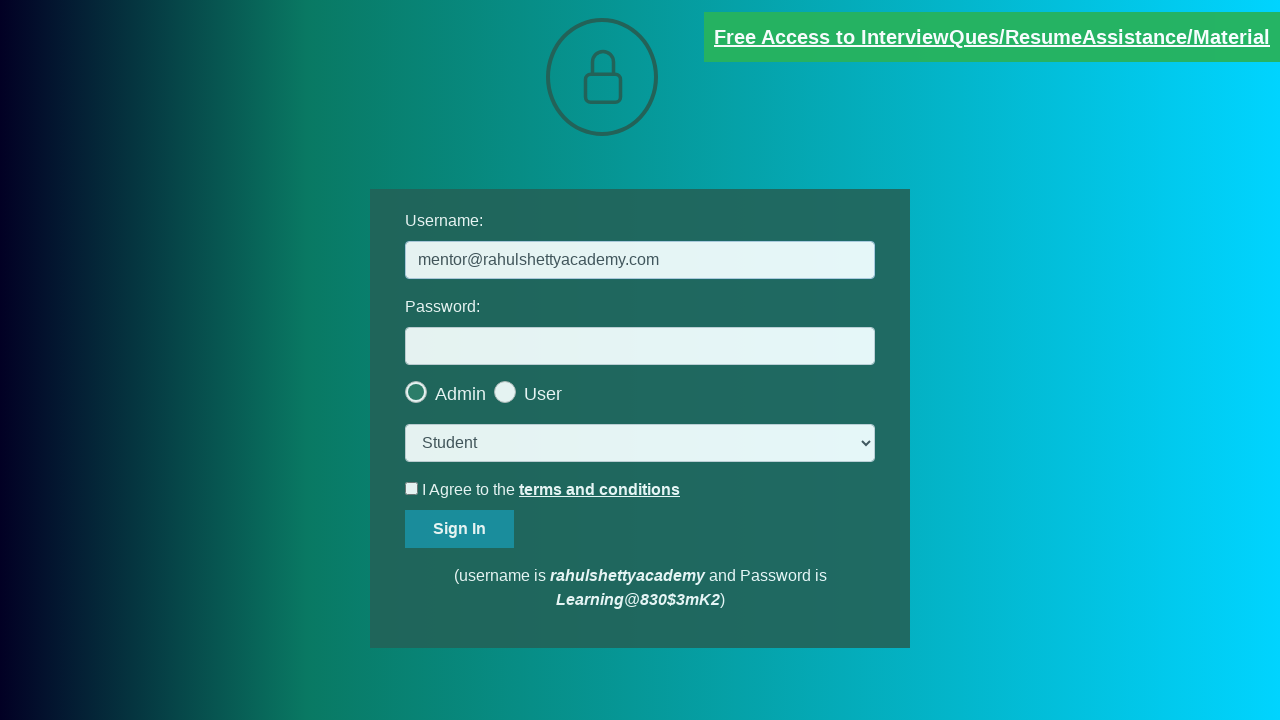

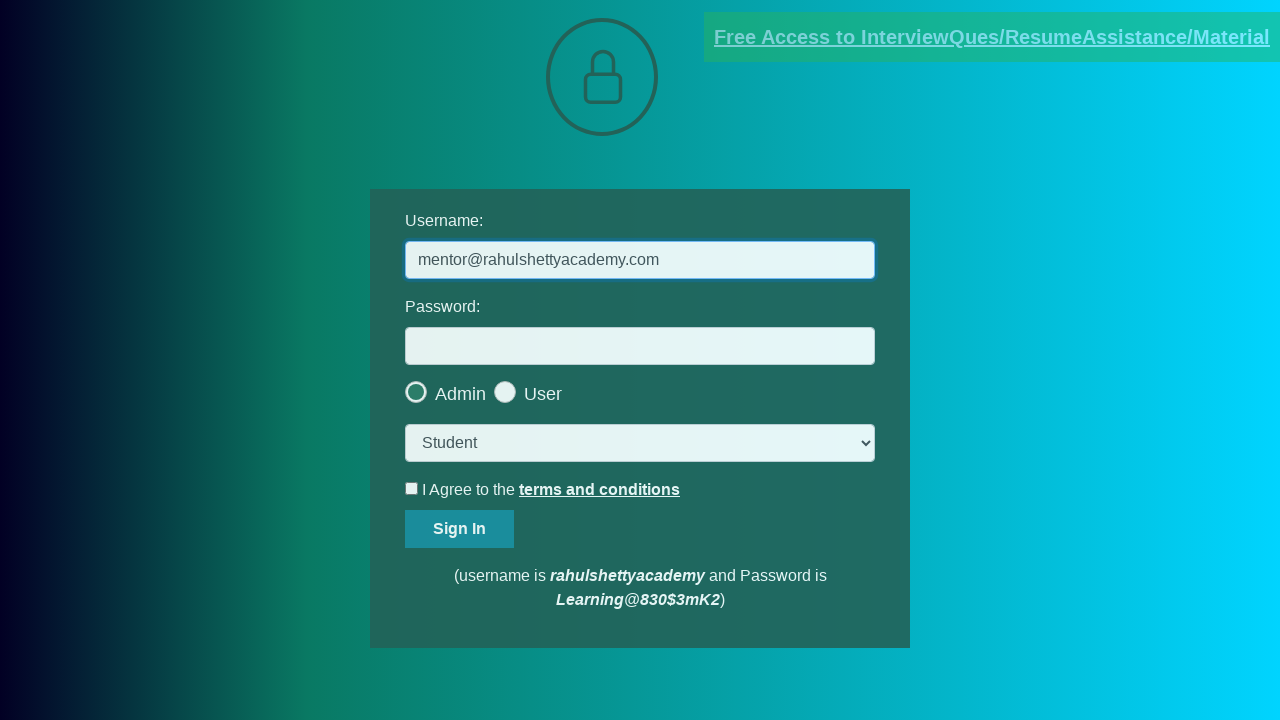